Navigates from the login page to the signup page

Starting URL: https://login.mailchimp.com/

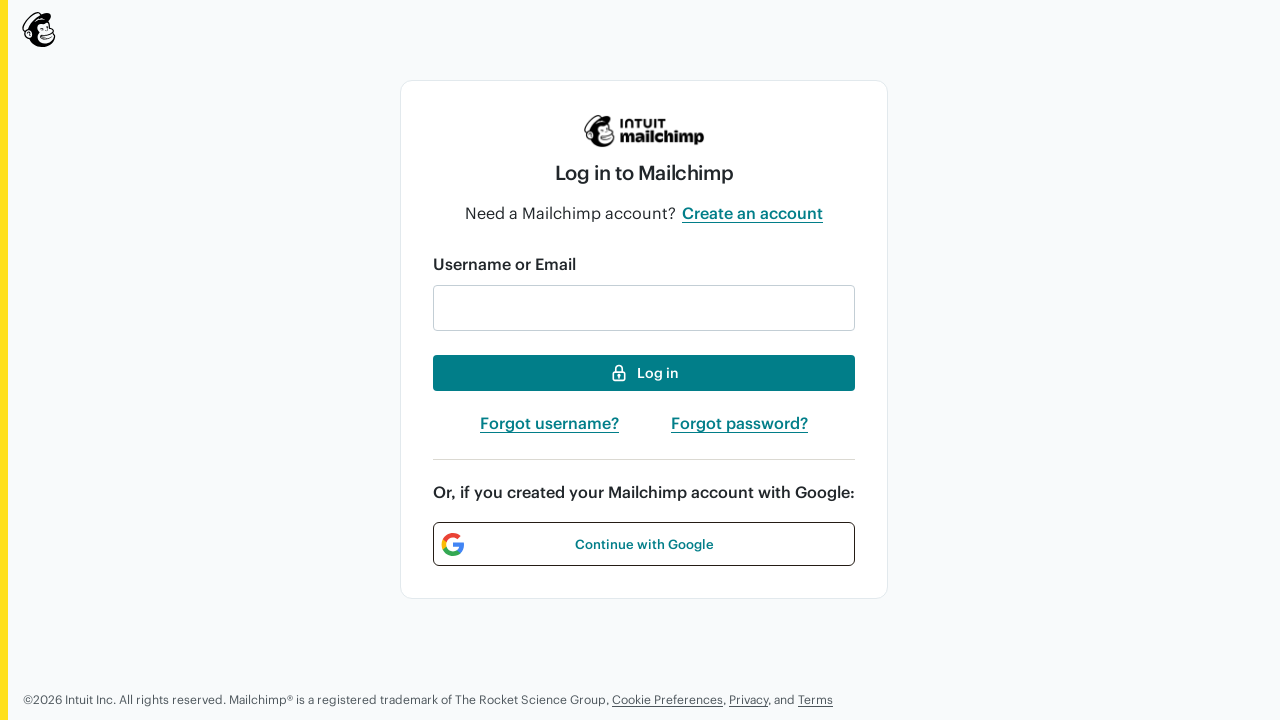

Navigated to Mailchimp signup page from login page
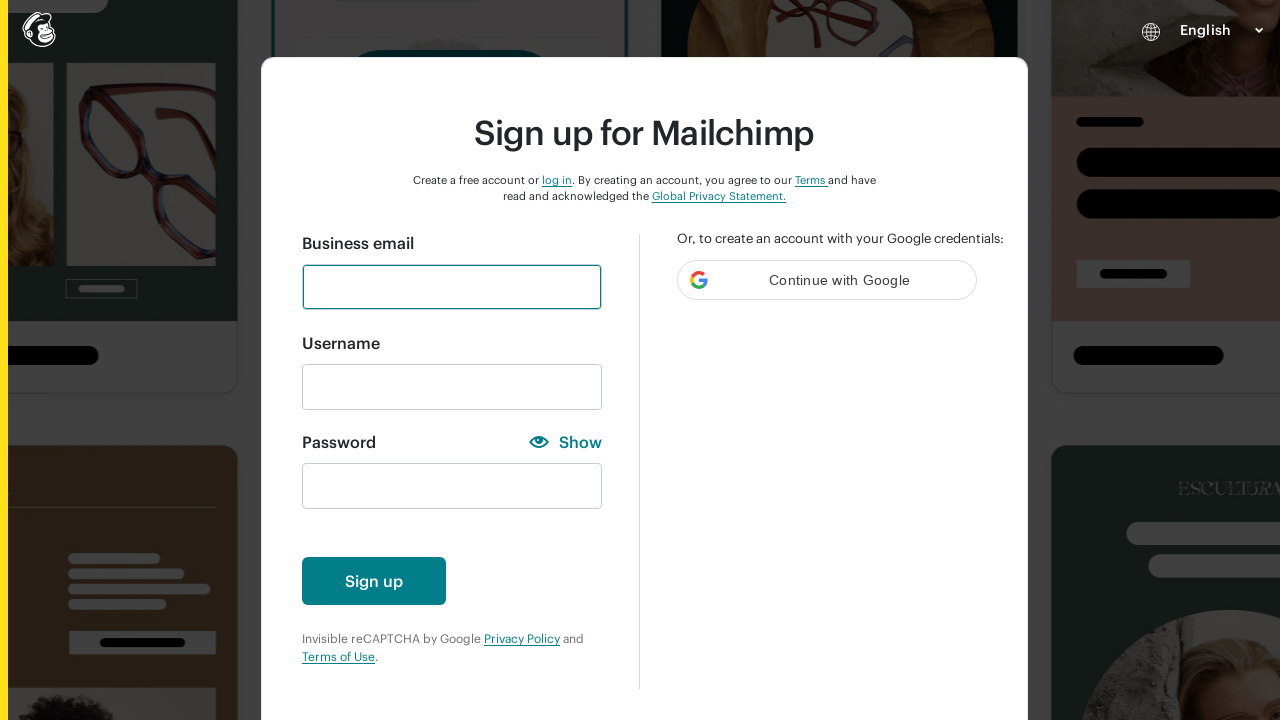

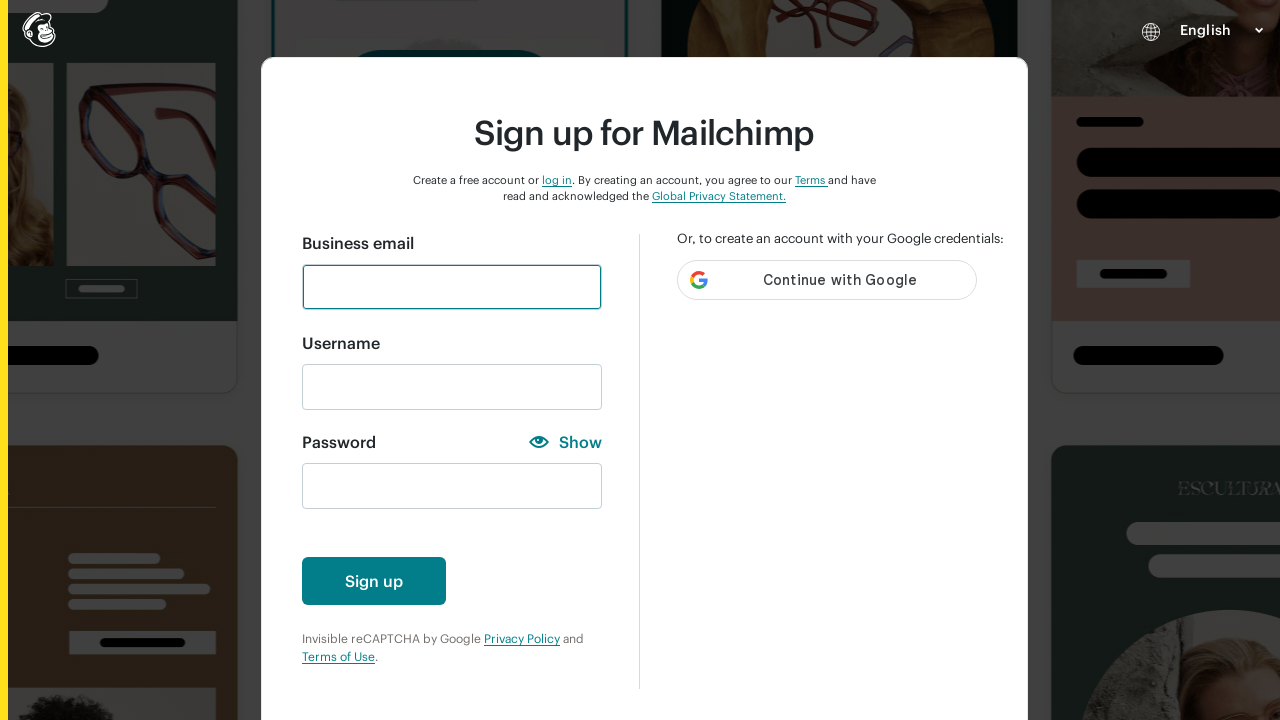